Tests radio button functionality by verifying visibility, enabled state, and selection status, then clicking through each radio button option sequentially.

Starting URL: https://rahulshettyacademy.com/AutomationPractice/

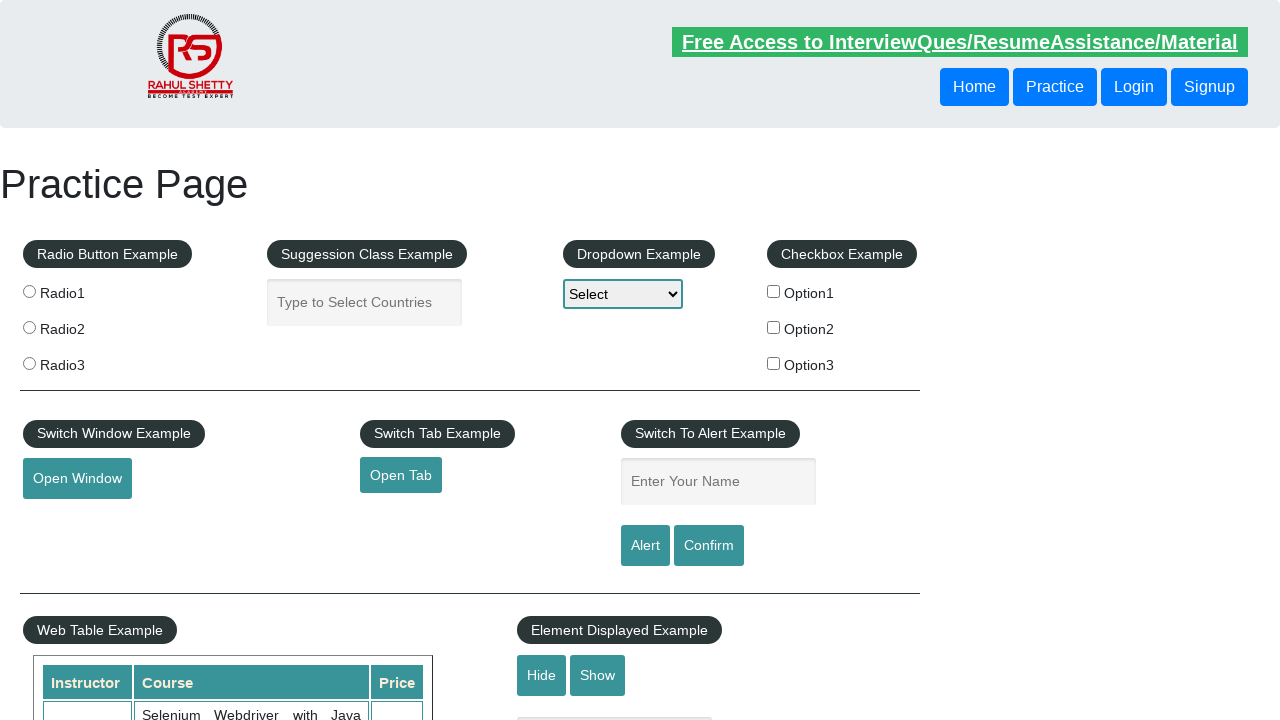

Waited for radio button 1 to be visible
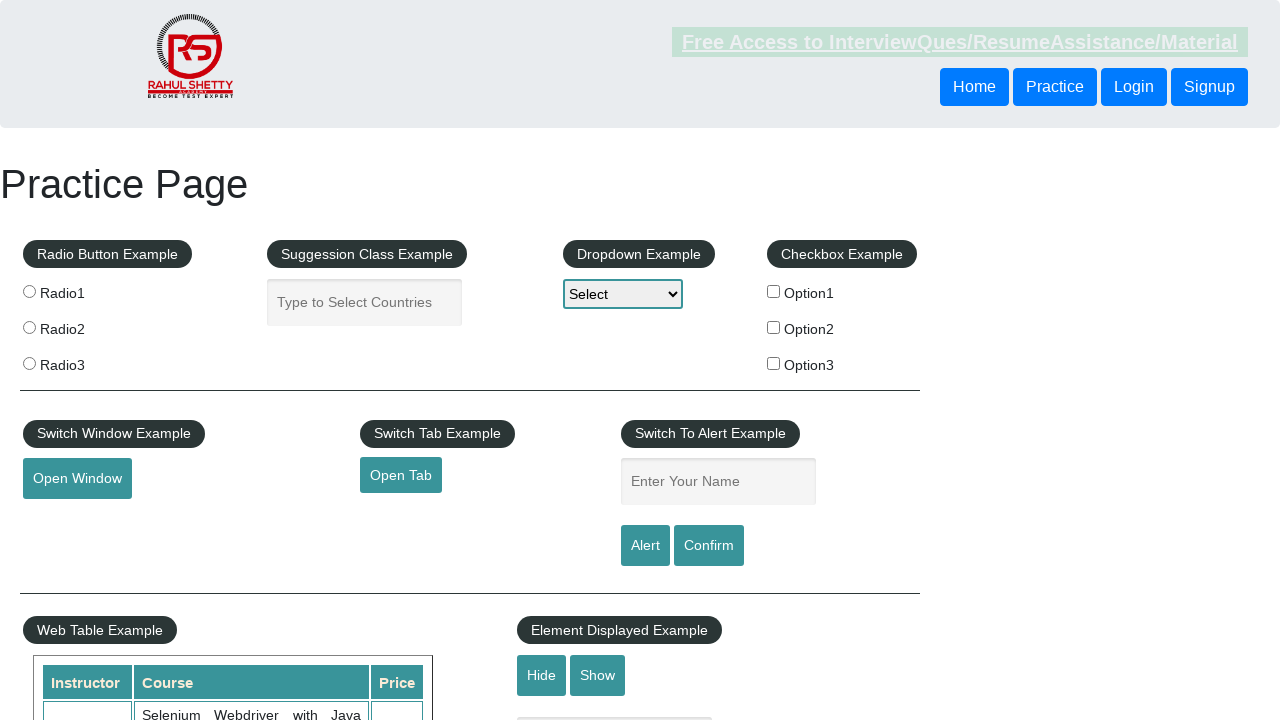

Located radio button 1
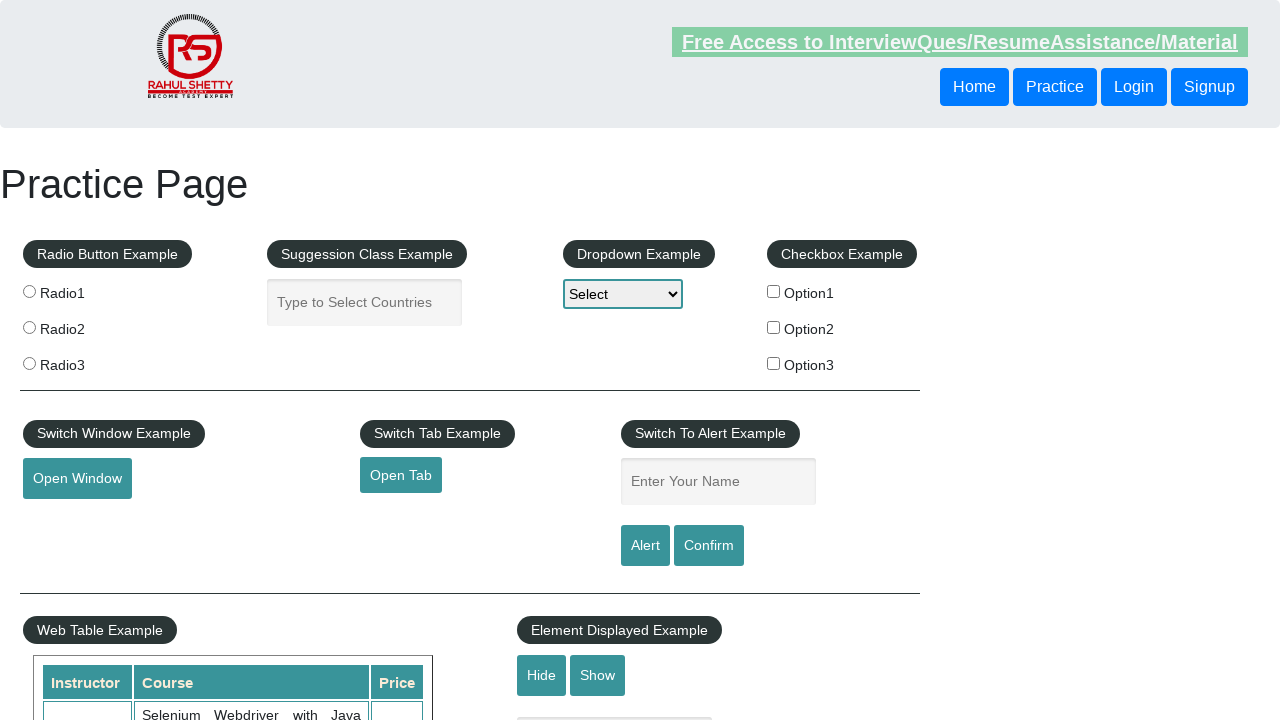

Located radio button 2
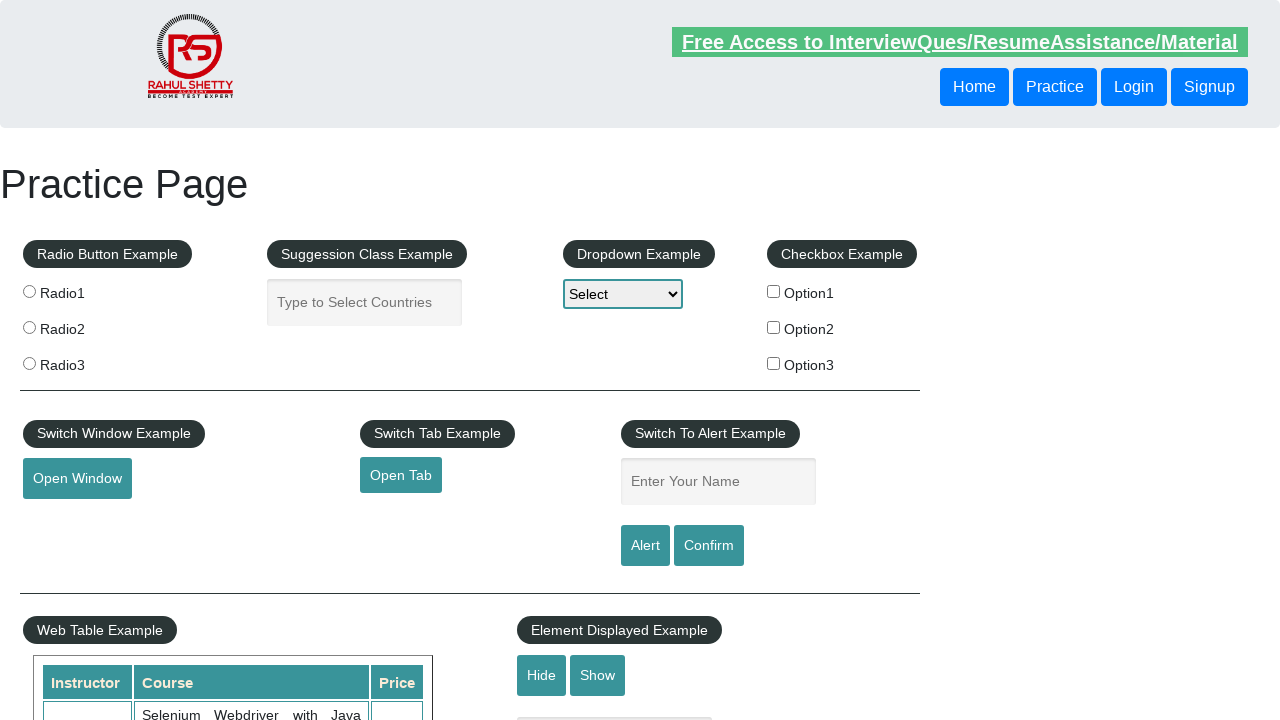

Located radio button 3
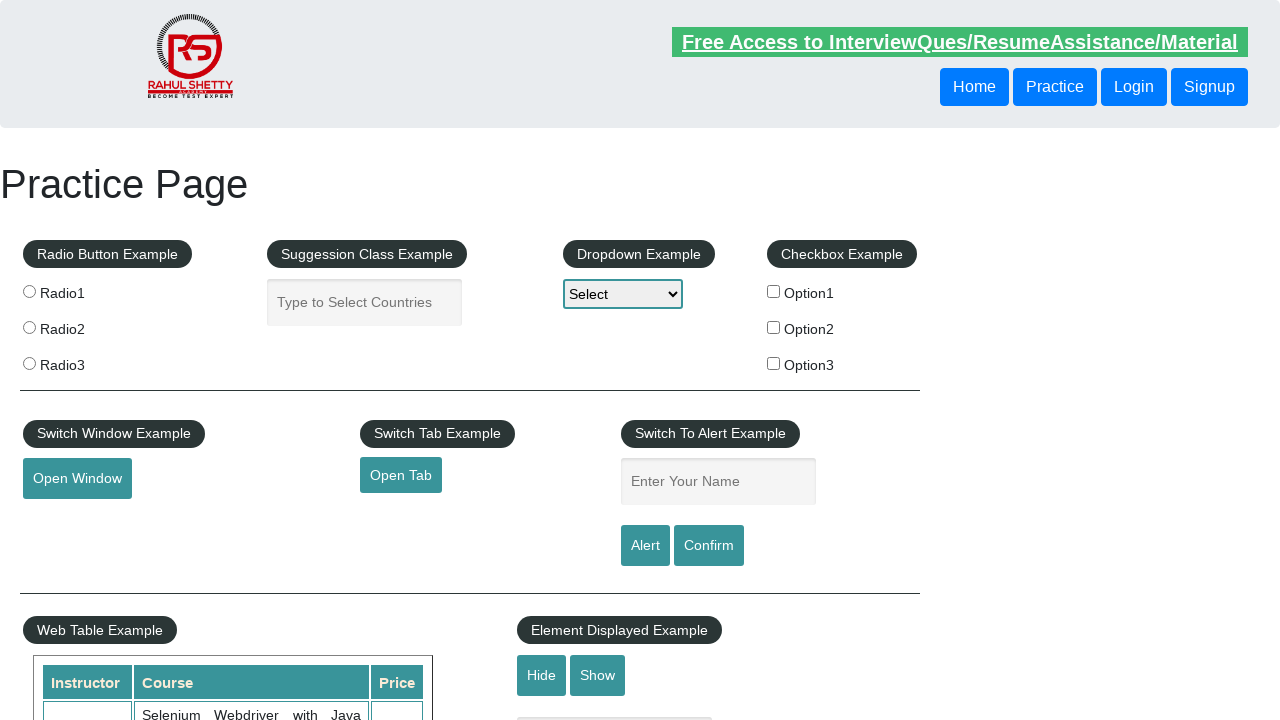

Verified radio button 1 is visible
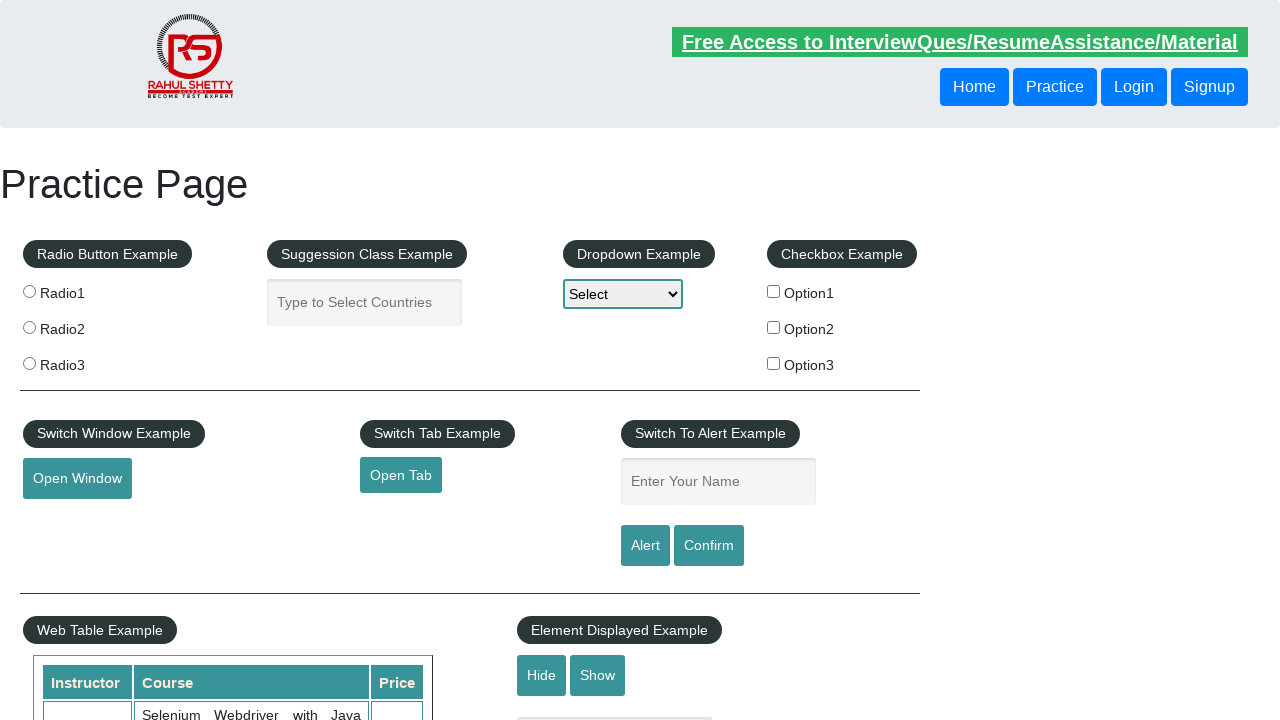

Verified radio button 2 is visible
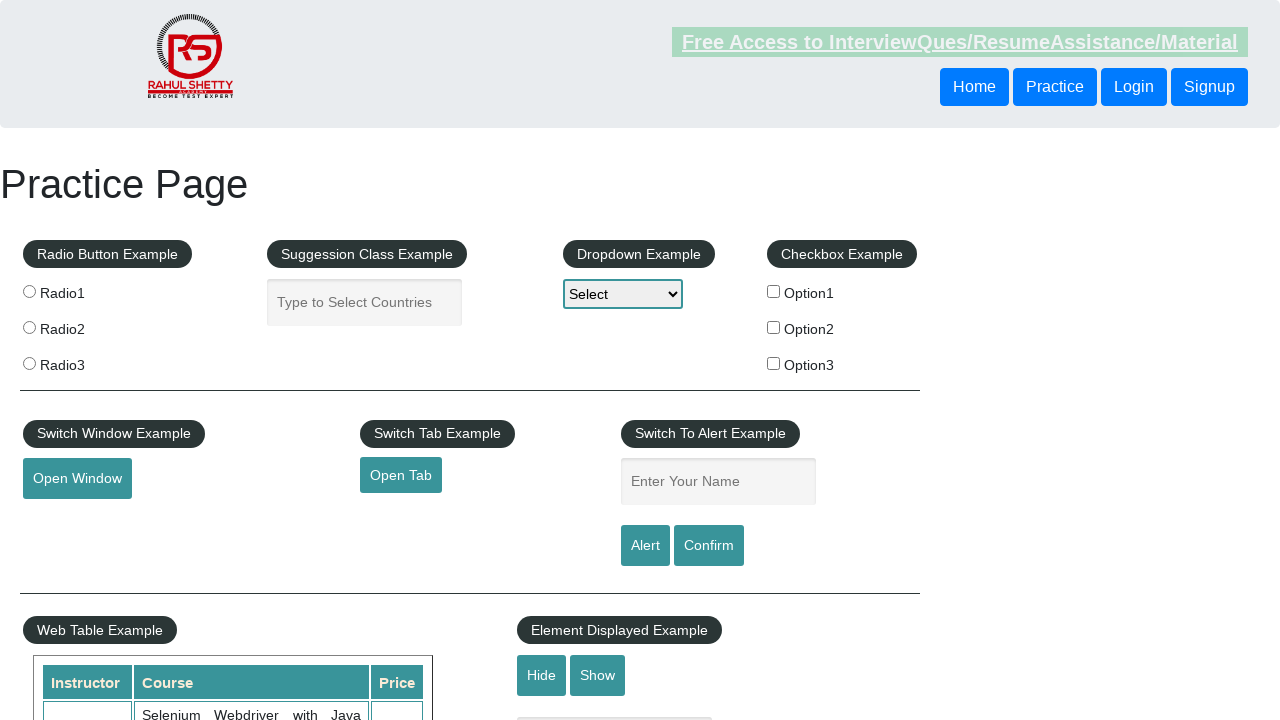

Verified radio button 3 is visible
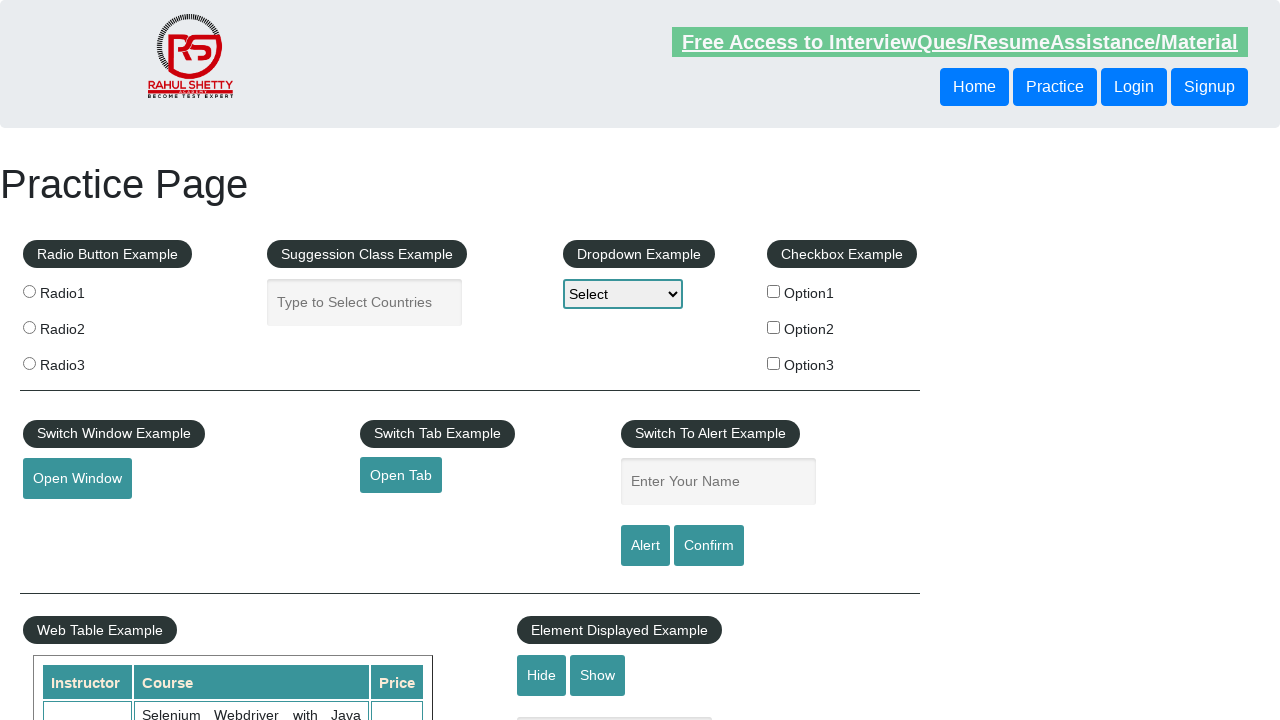

Verified radio button 1 is enabled
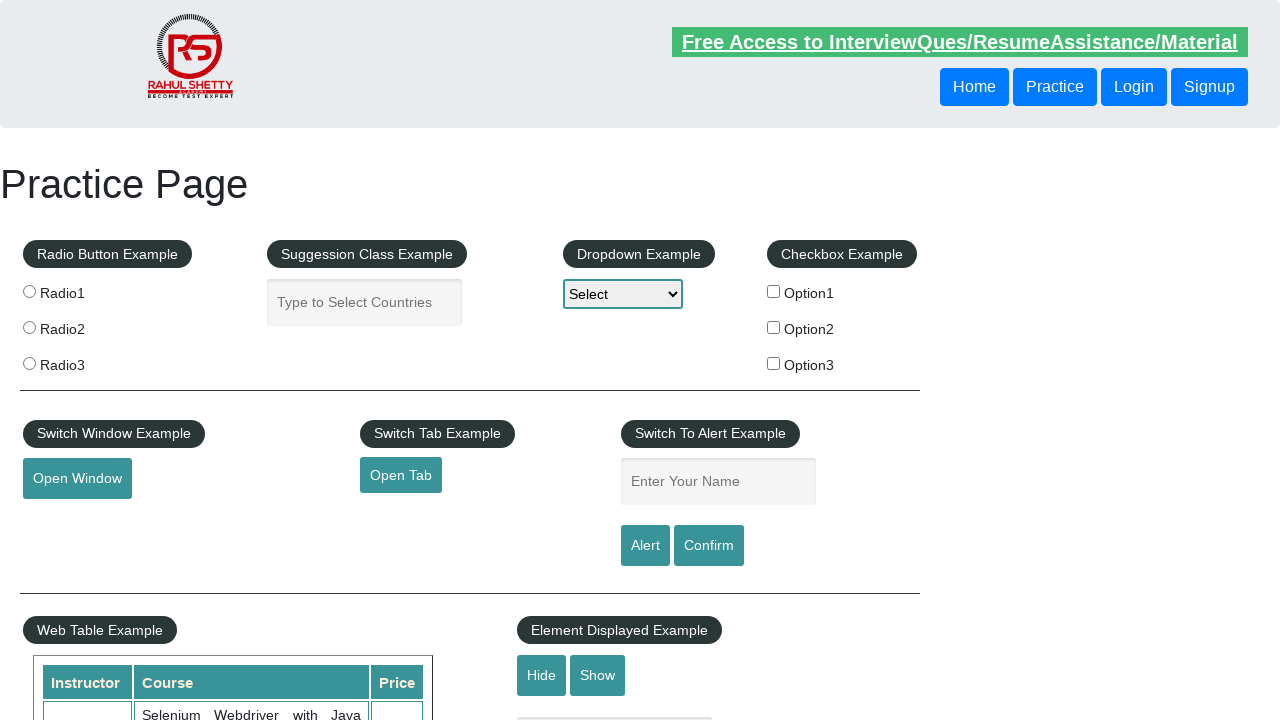

Verified radio button 2 is enabled
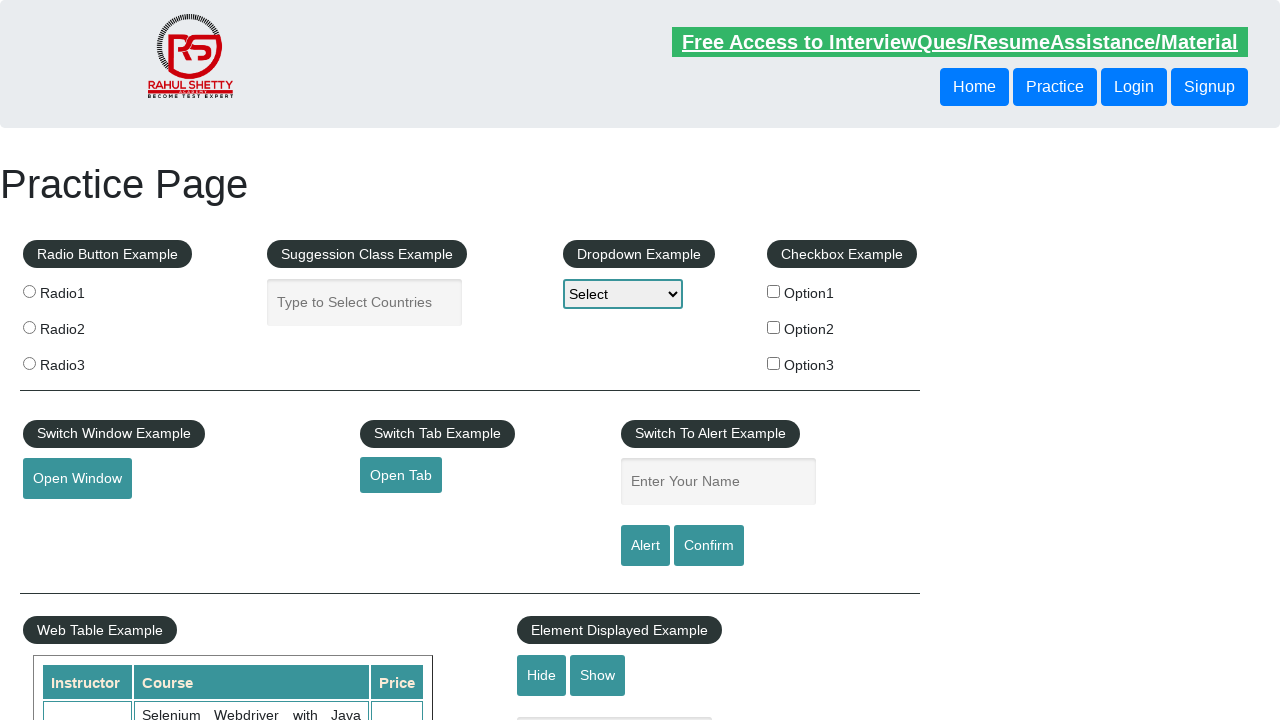

Verified radio button 3 is enabled
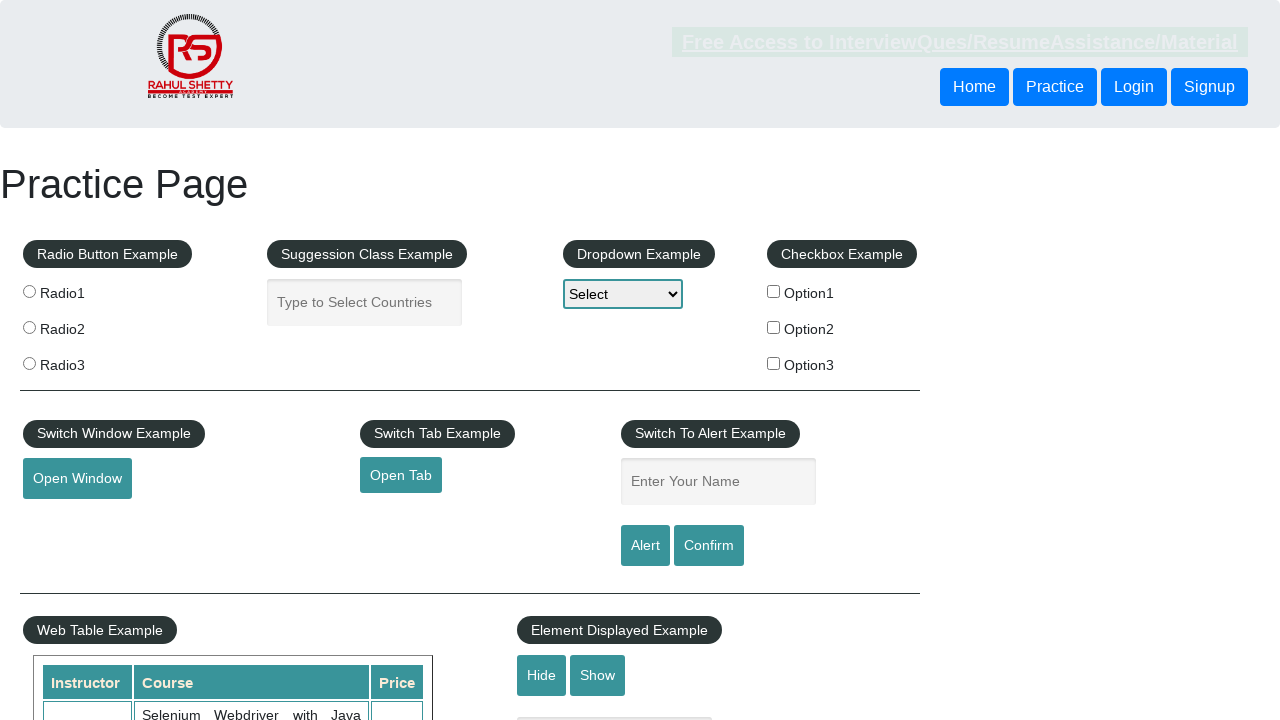

Clicked radio button 1 at (29, 291) on input[value='radio1']
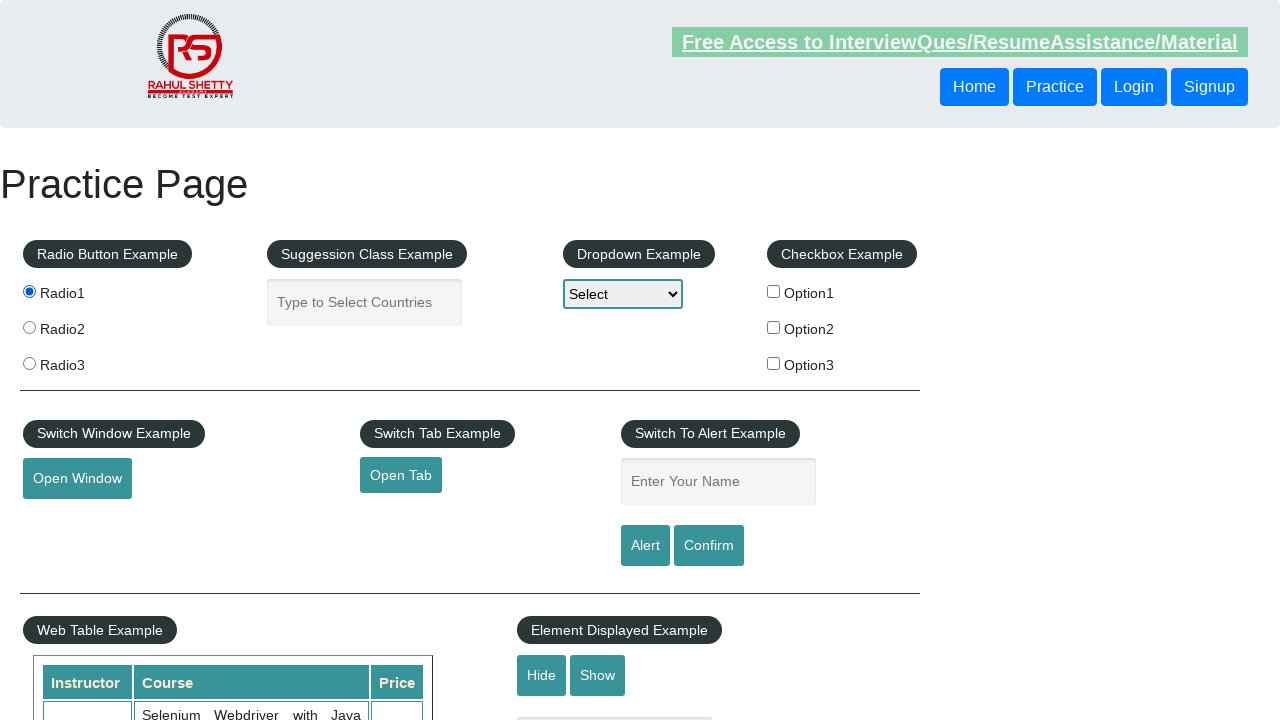

Clicked radio button 2 at (29, 327) on input[value='radio2']
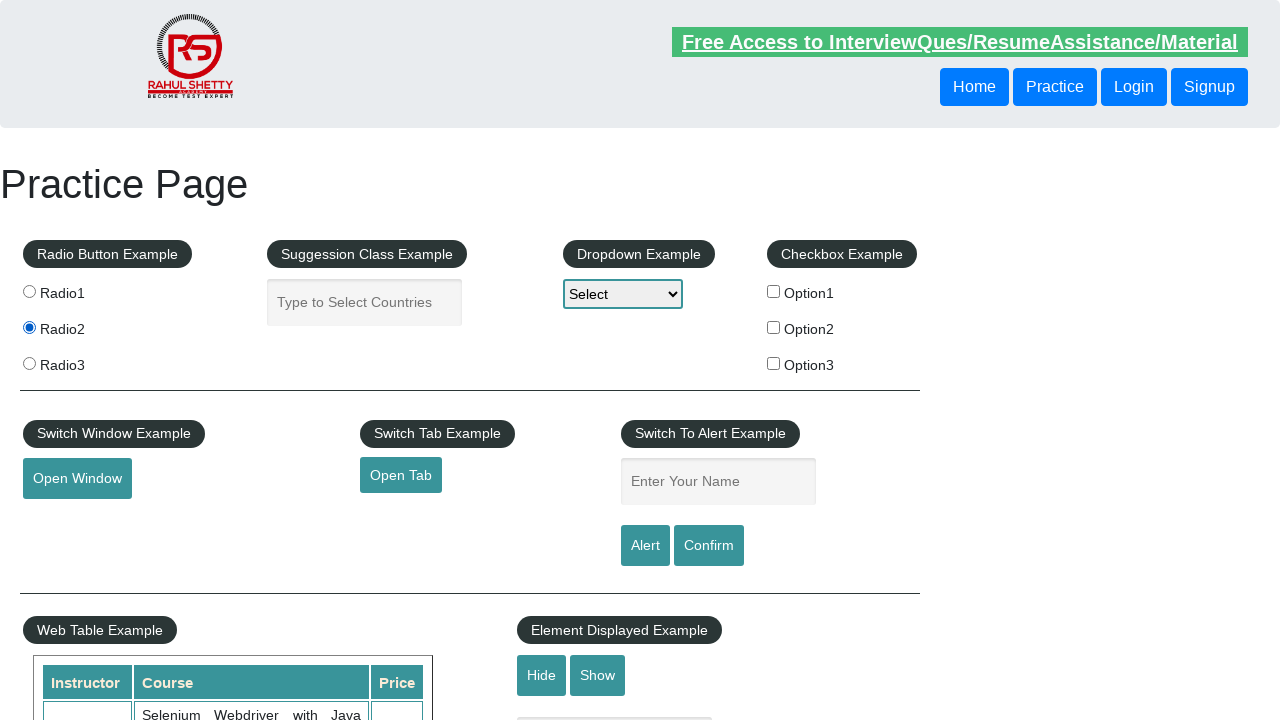

Clicked radio button 3 at (29, 363) on input[value='radio3']
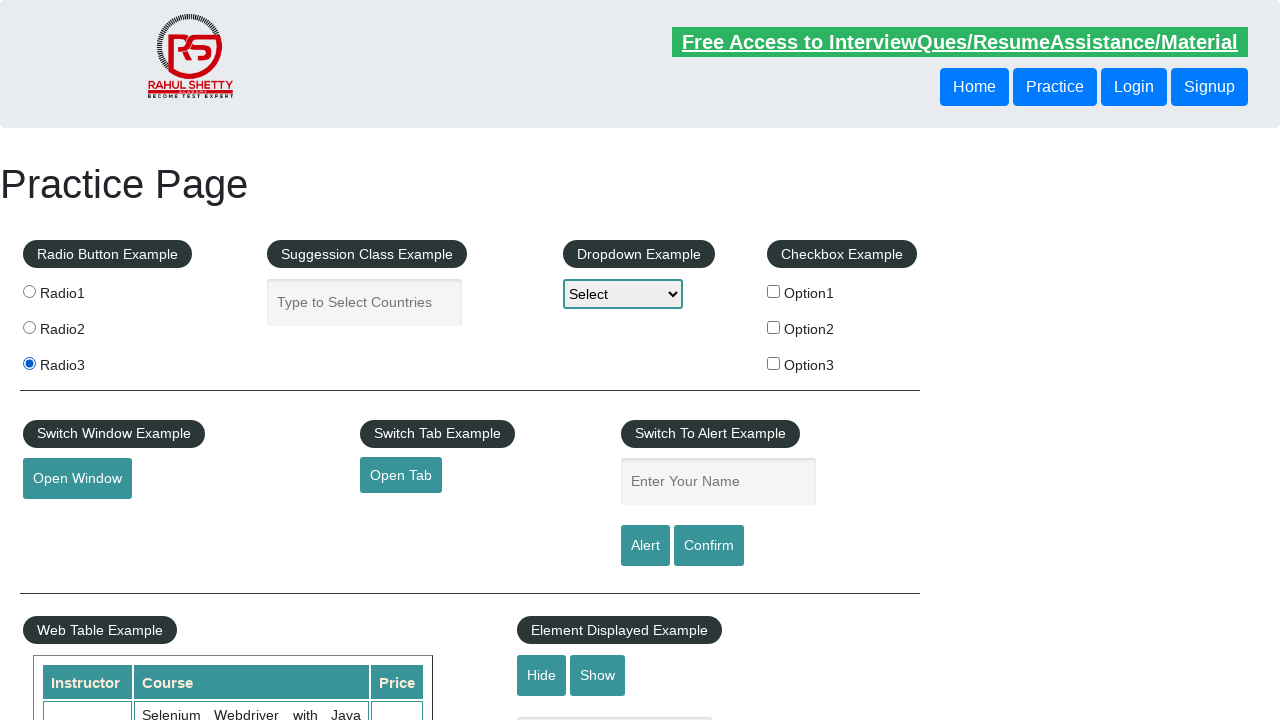

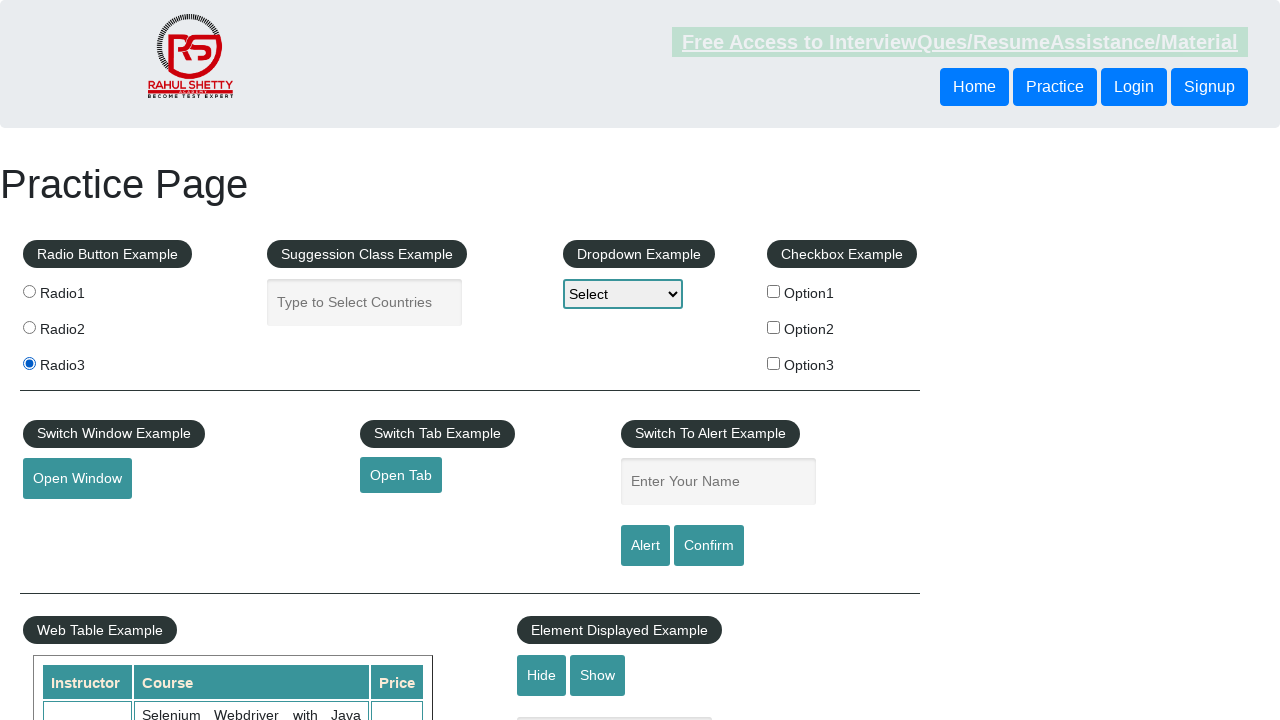